Tests the search functionality on python.org by entering "pycon" in the search box and verifying that search results are returned.

Starting URL: http://www.python.org

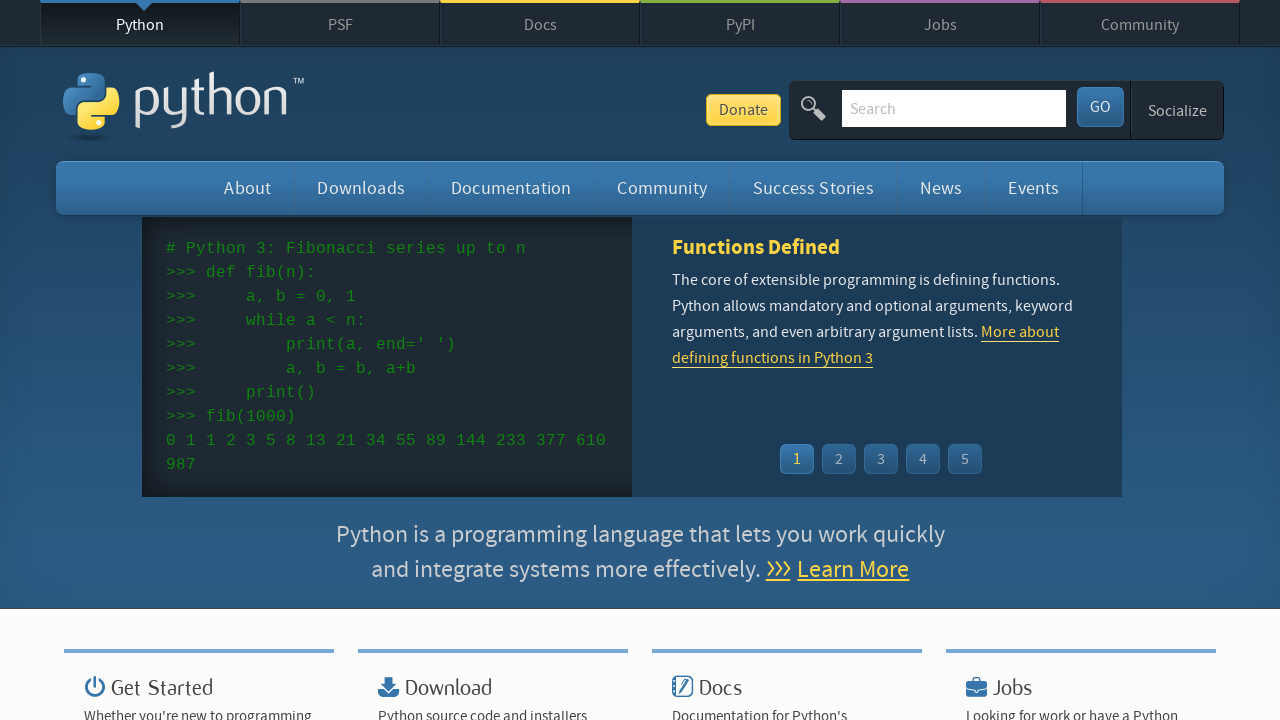

Verified 'Python' is in the page title
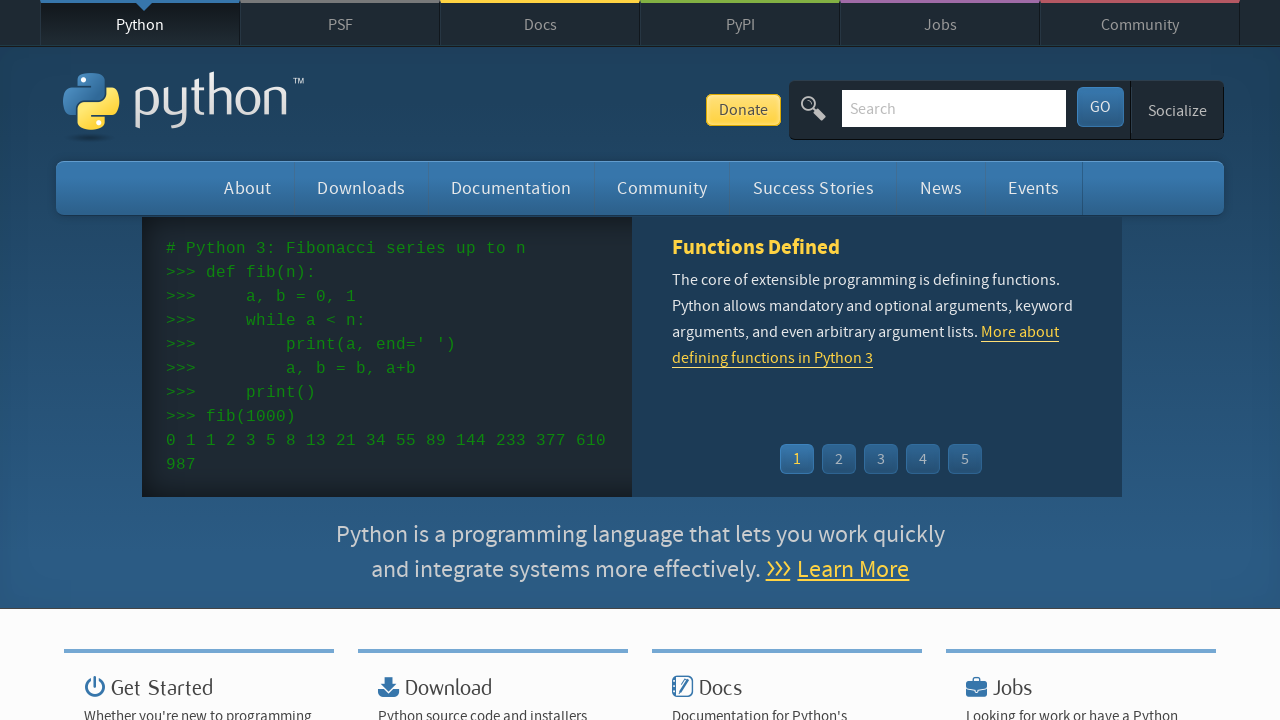

Filled search box with 'pycon' on input[name='q']
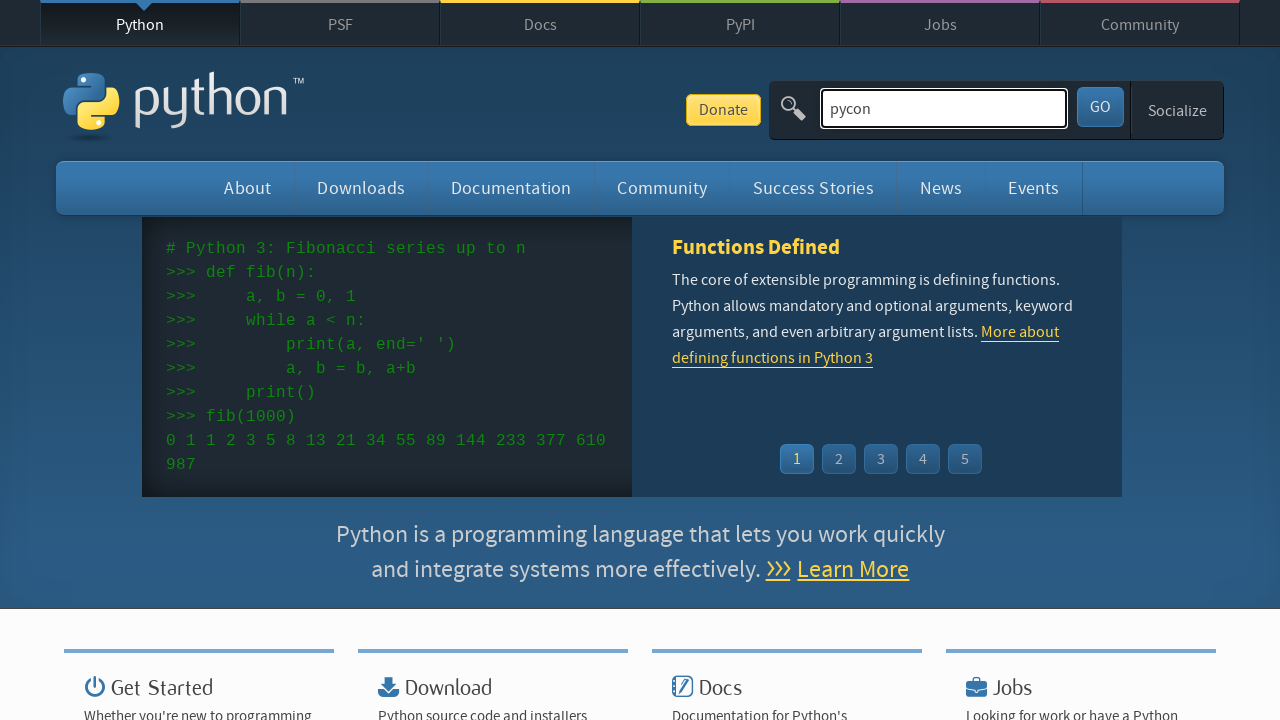

Pressed Enter to submit search query on input[name='q']
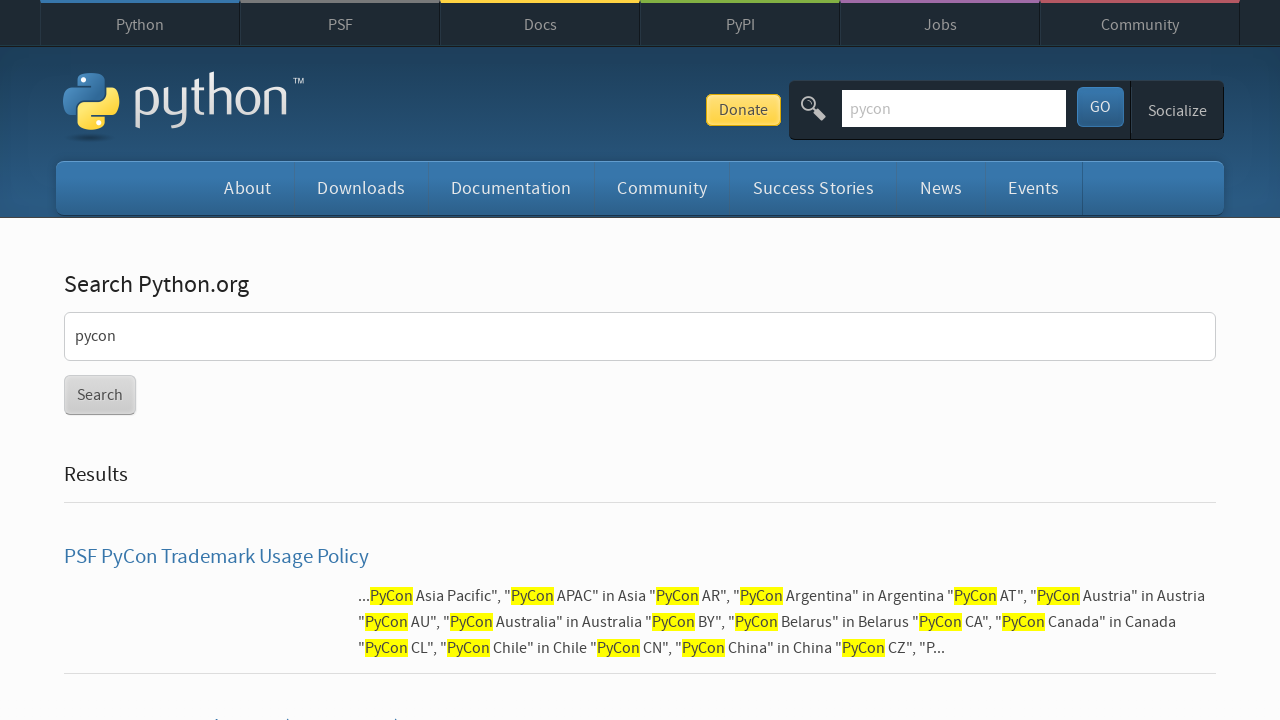

Waited for network idle to confirm results page loaded
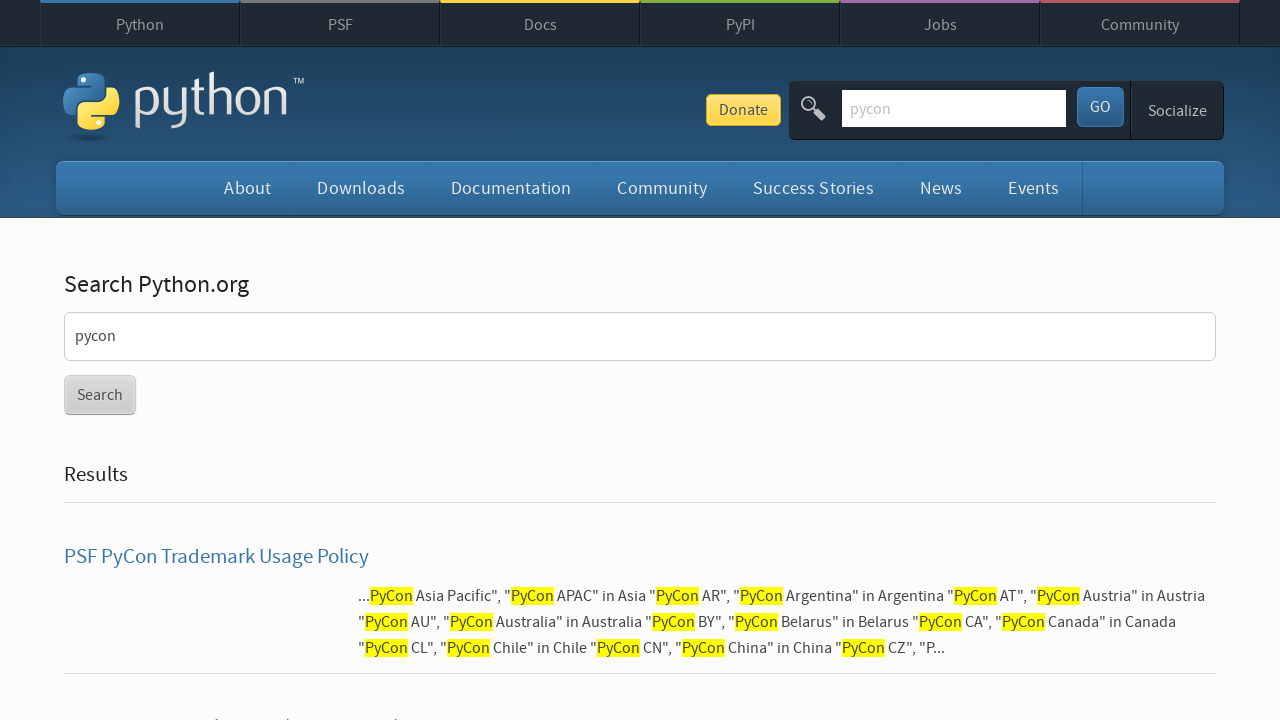

Verified search results were returned (no 'No results found' message)
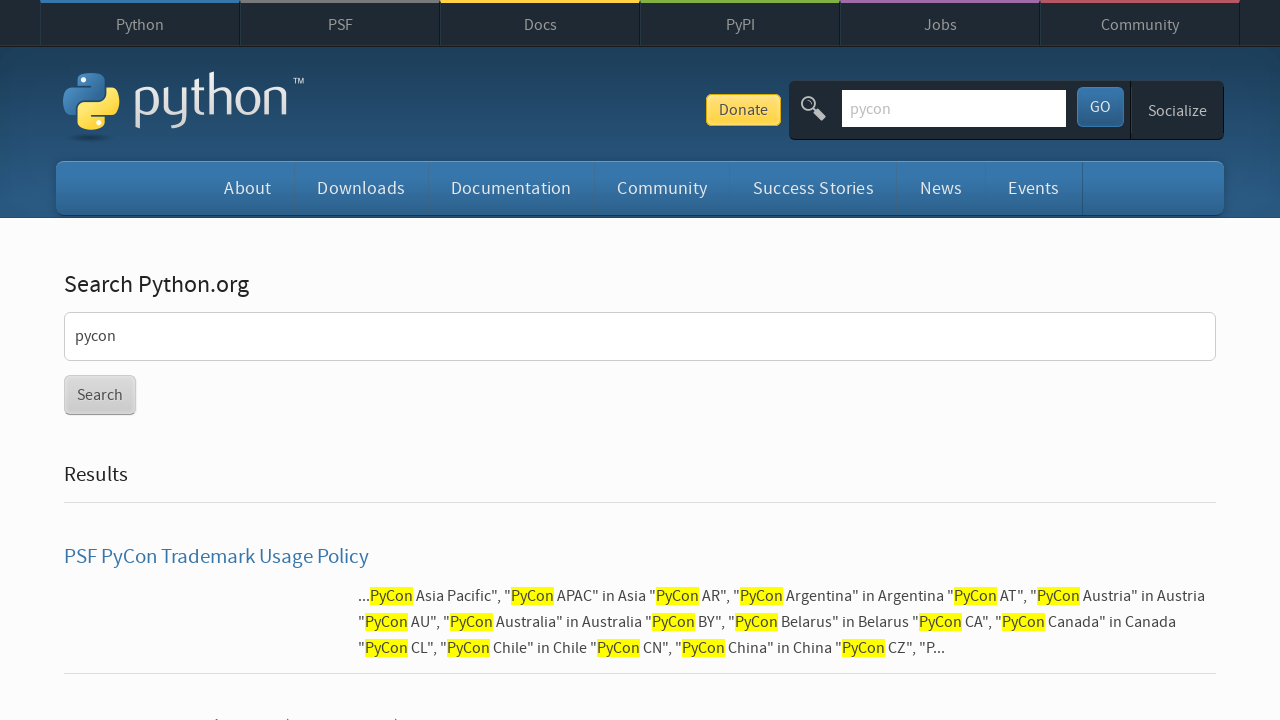

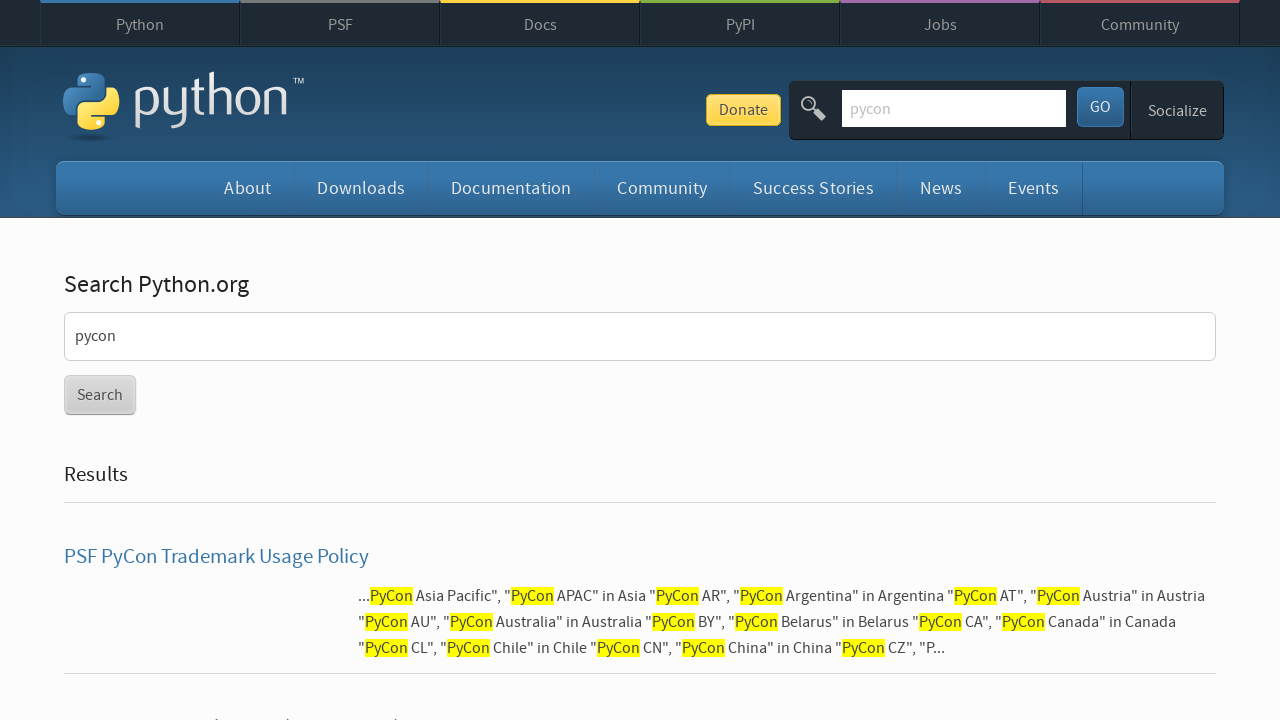